Navigates to the ACE Fitness blog page and verifies that blog post previews are displayed on the page.

Starting URL: https://www.acefitness.org/resources/everyone/blog/

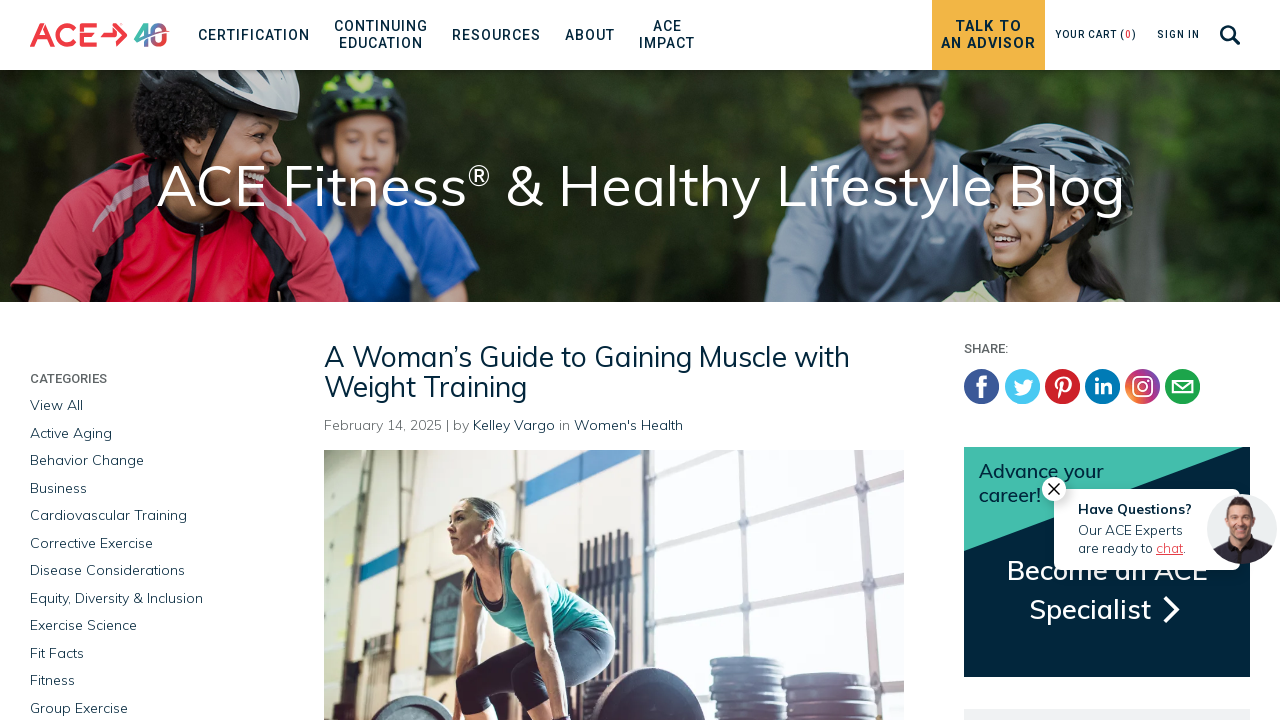

Navigated to ACE Fitness blog page
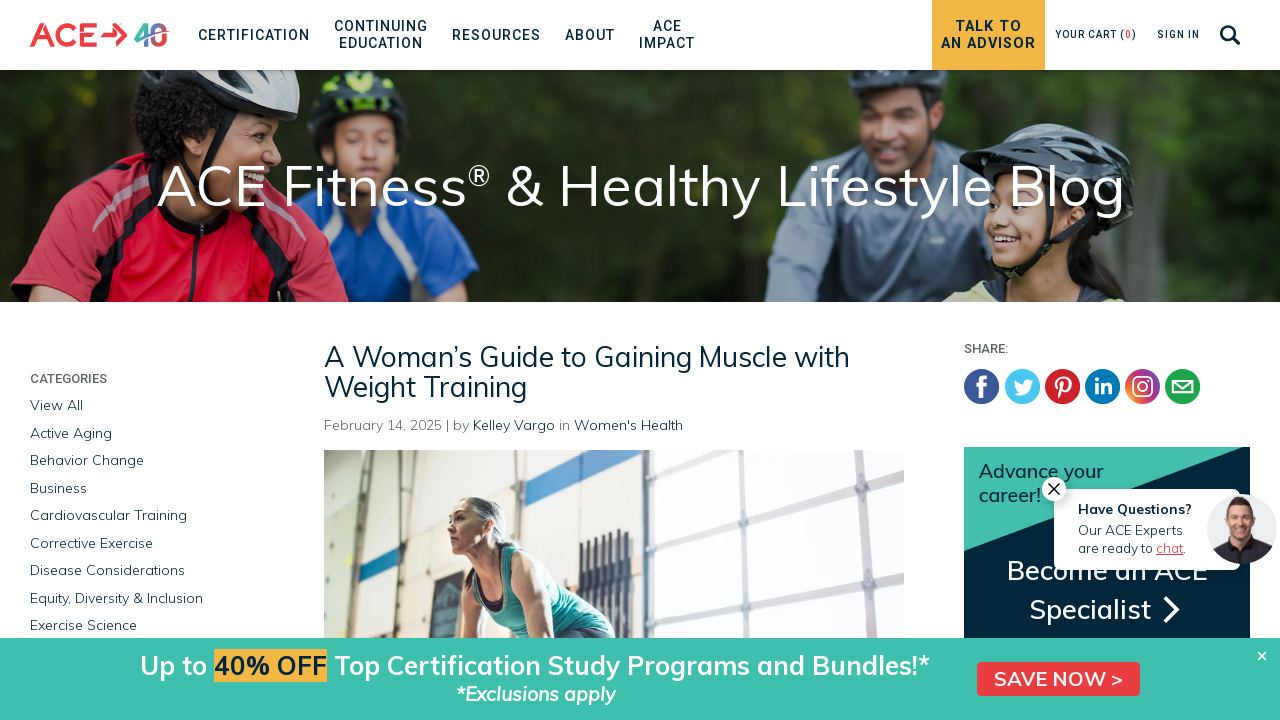

Blog post previews loaded on the page
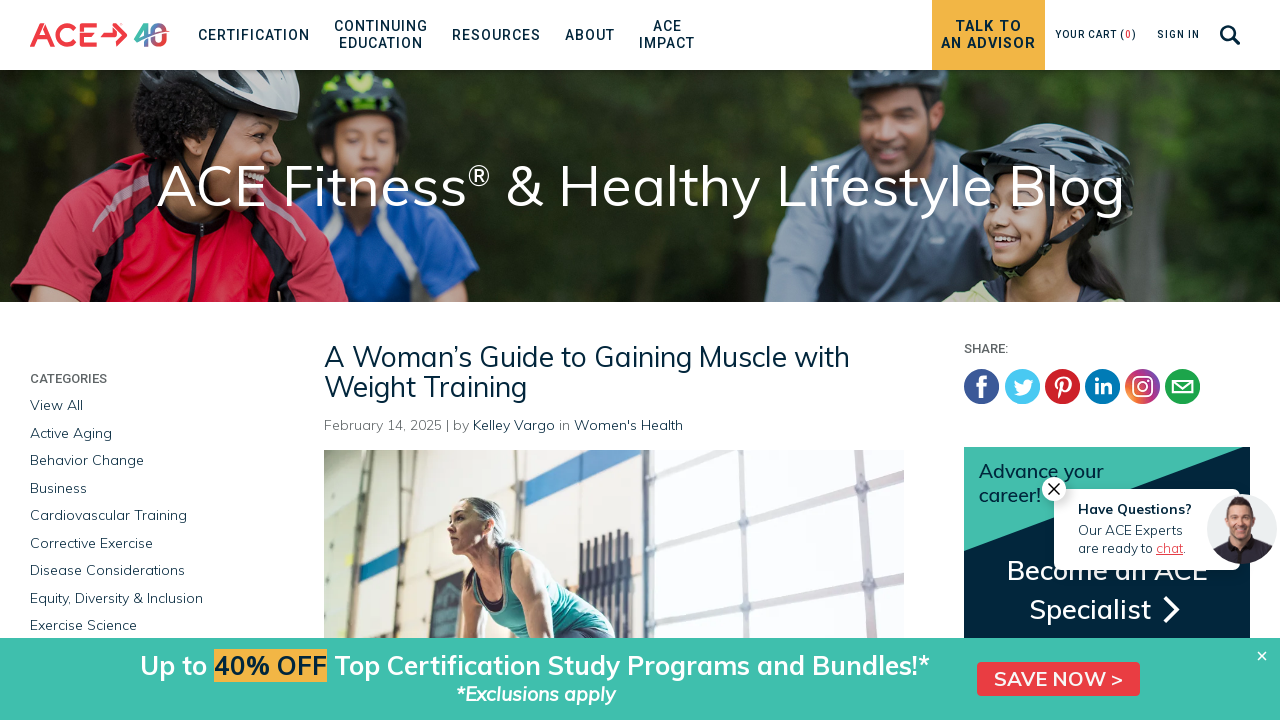

Post titles are visible in the previews
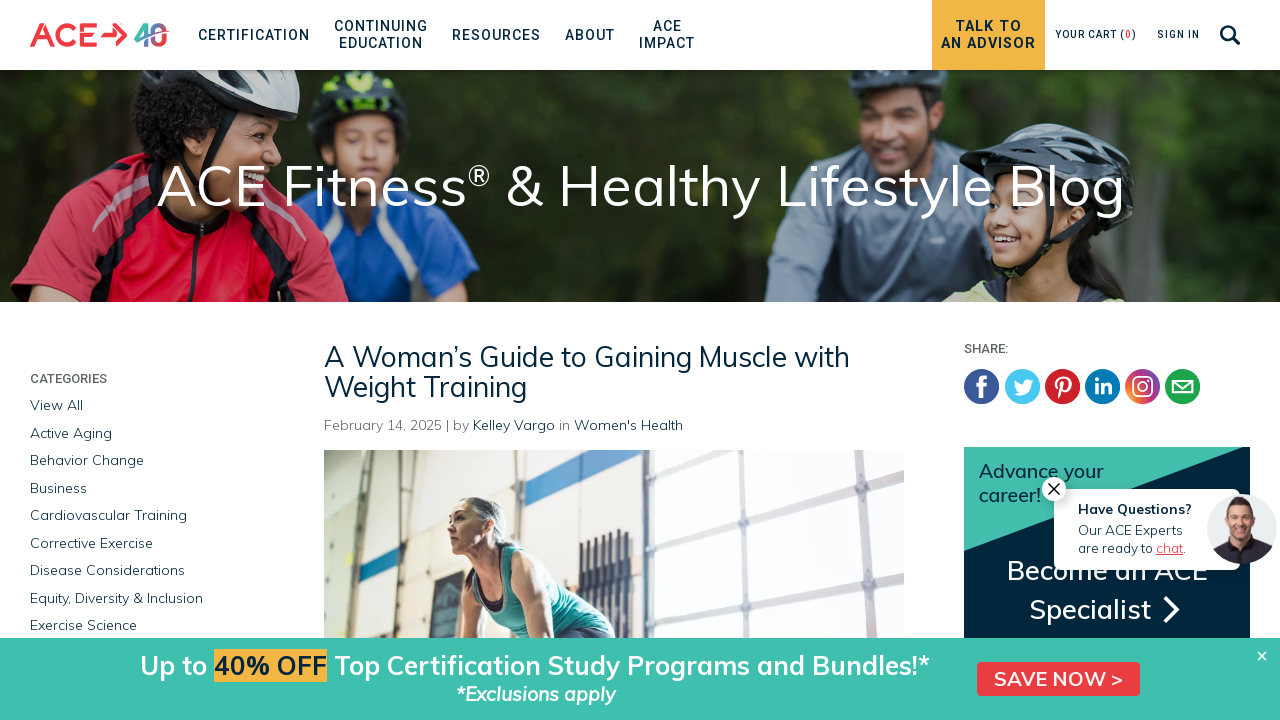

Post metadata (date and author) is visible
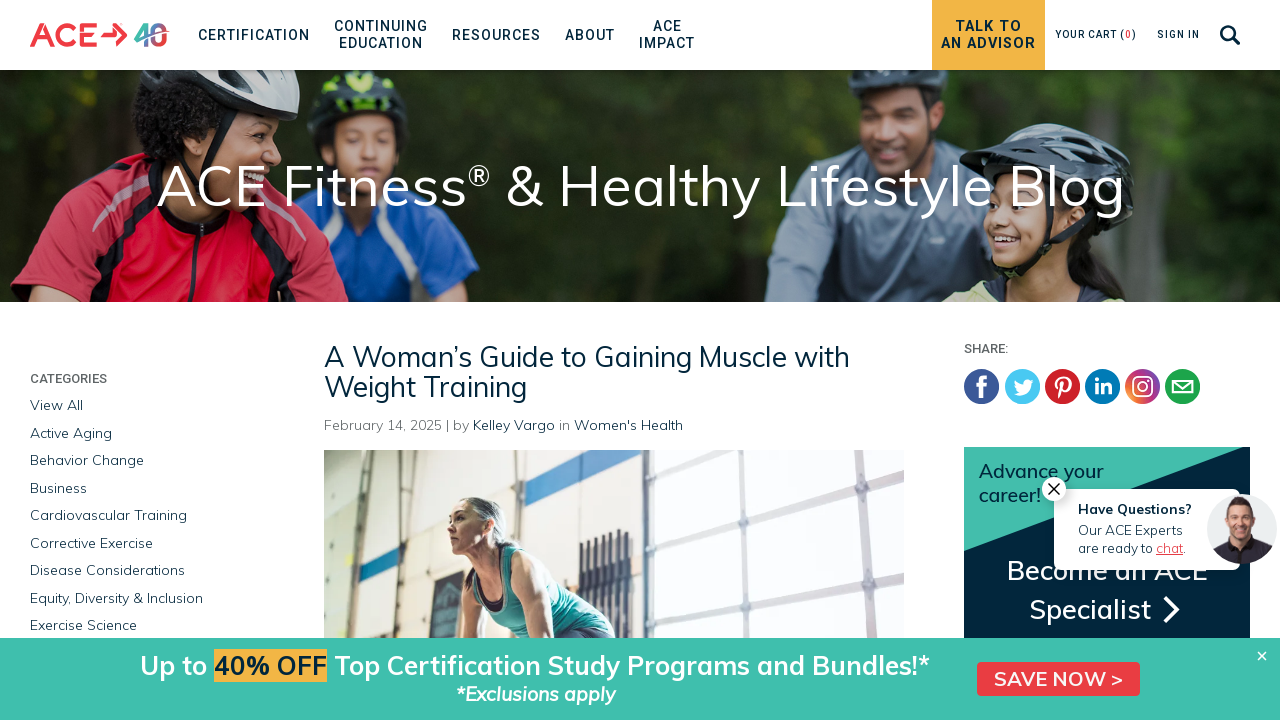

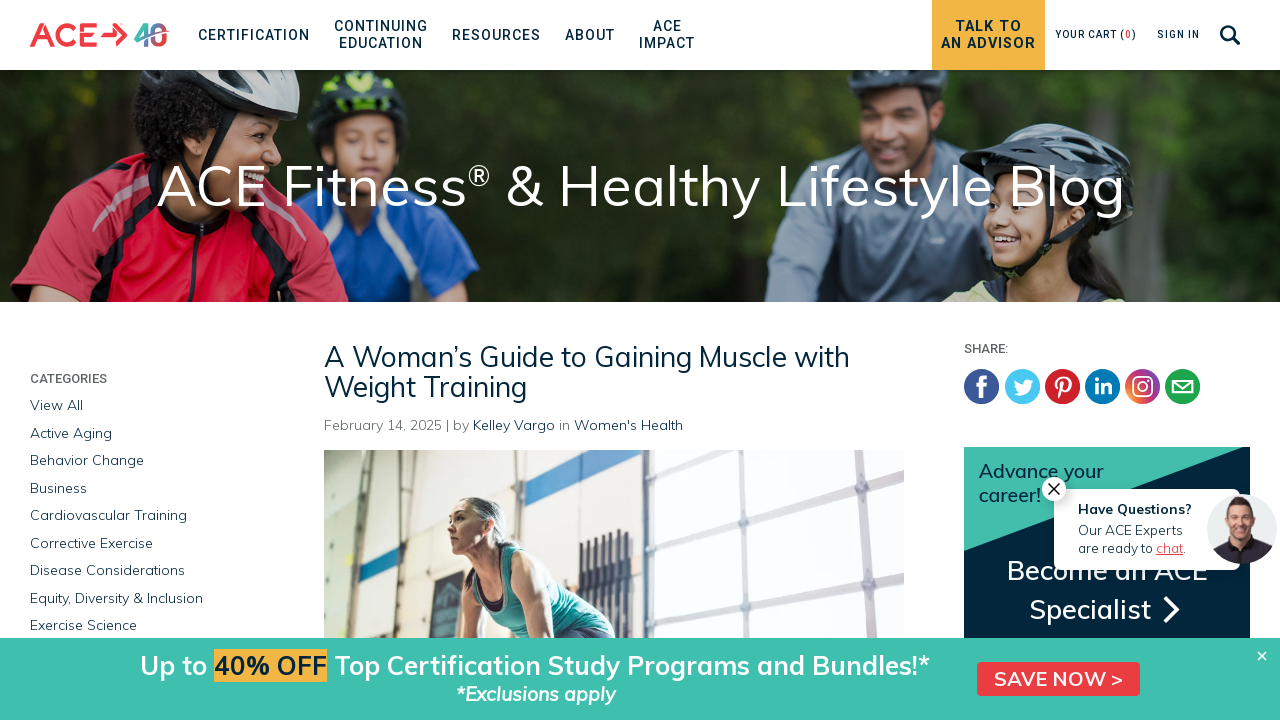